Tests clicking the full image button on a JPL Space image gallery page to reveal the full-size image

Starting URL: https://data-class-jpl-space.s3.amazonaws.com/JPL_Space/index.html

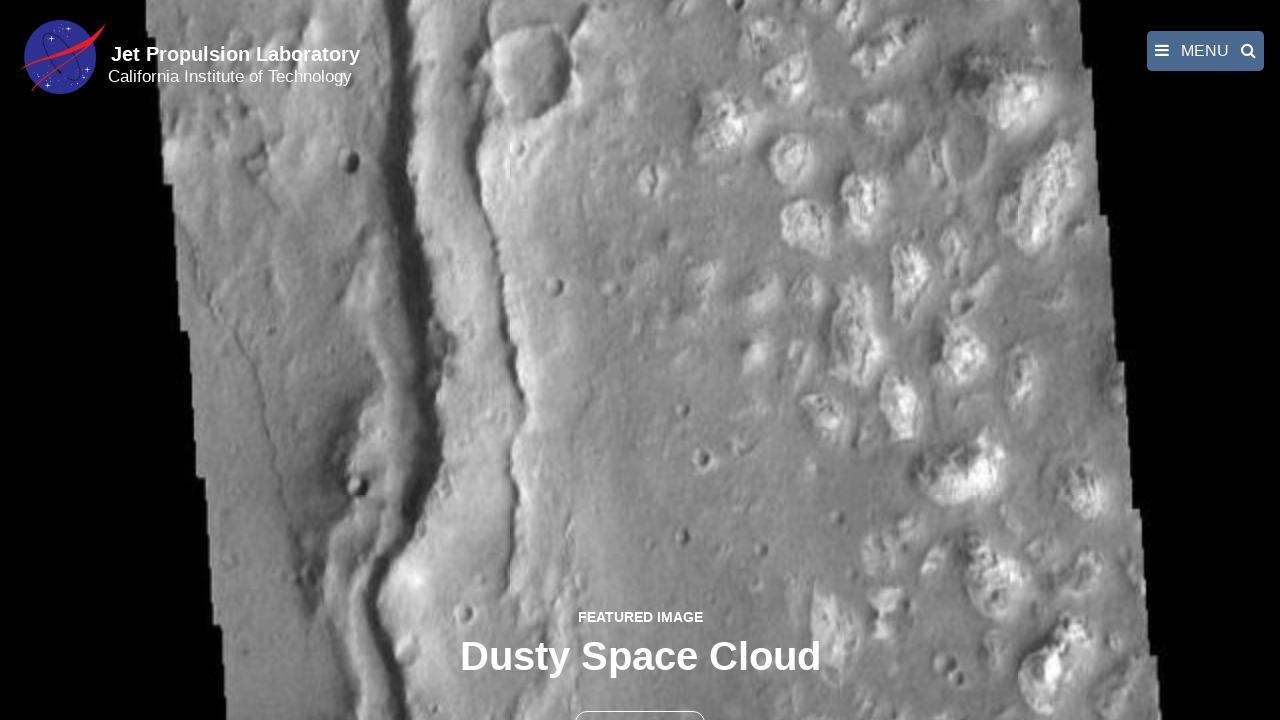

Navigated to JPL Space image gallery page
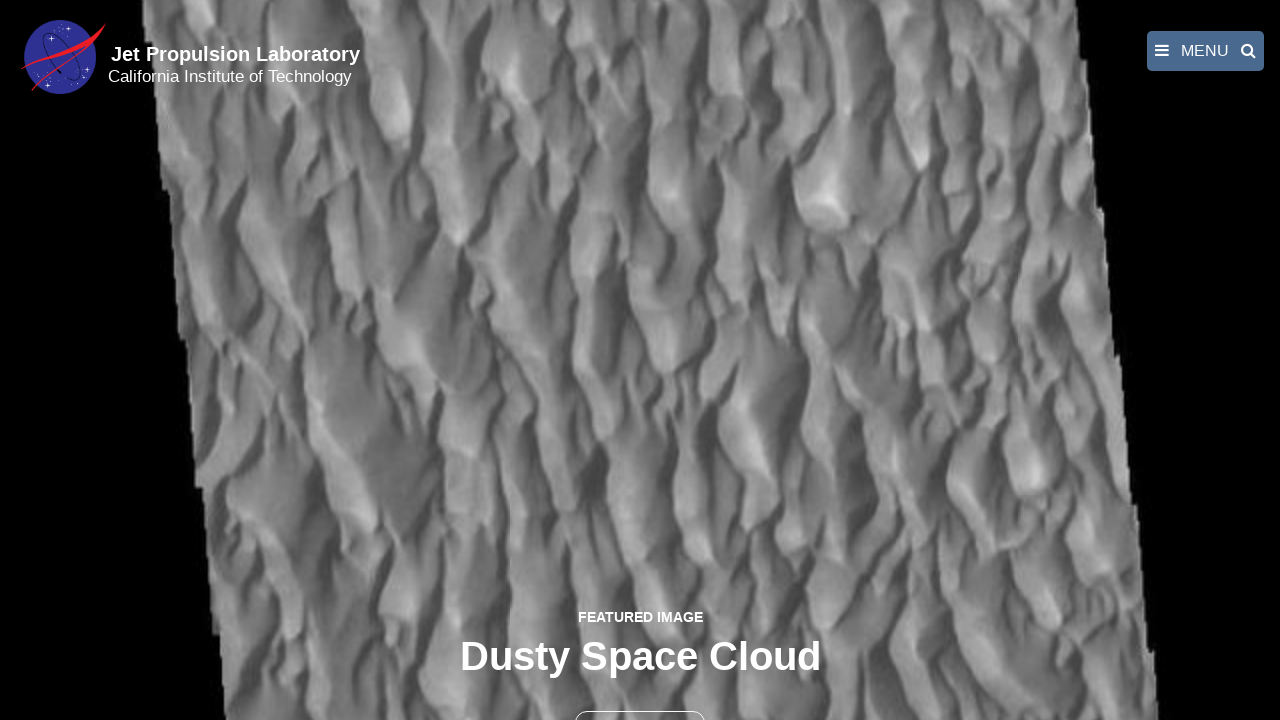

Clicked the full image button to reveal full-size image at (640, 699) on button >> nth=1
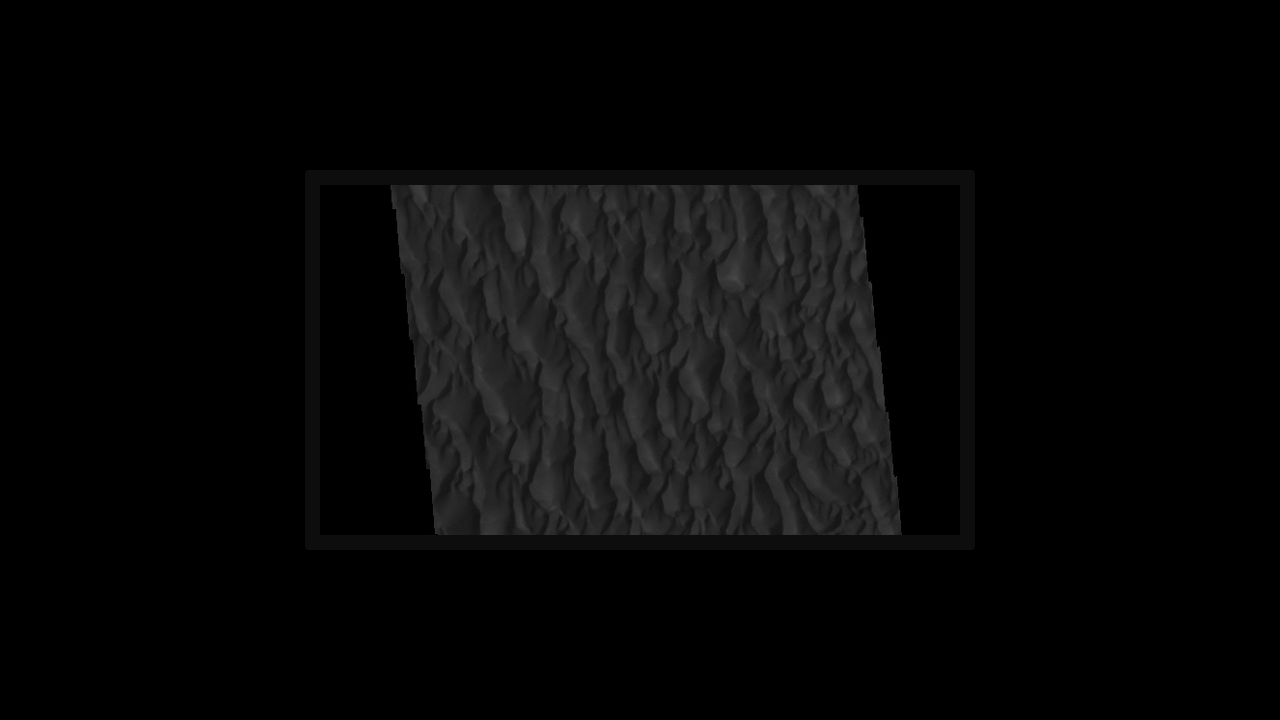

Full-size image loaded and became visible
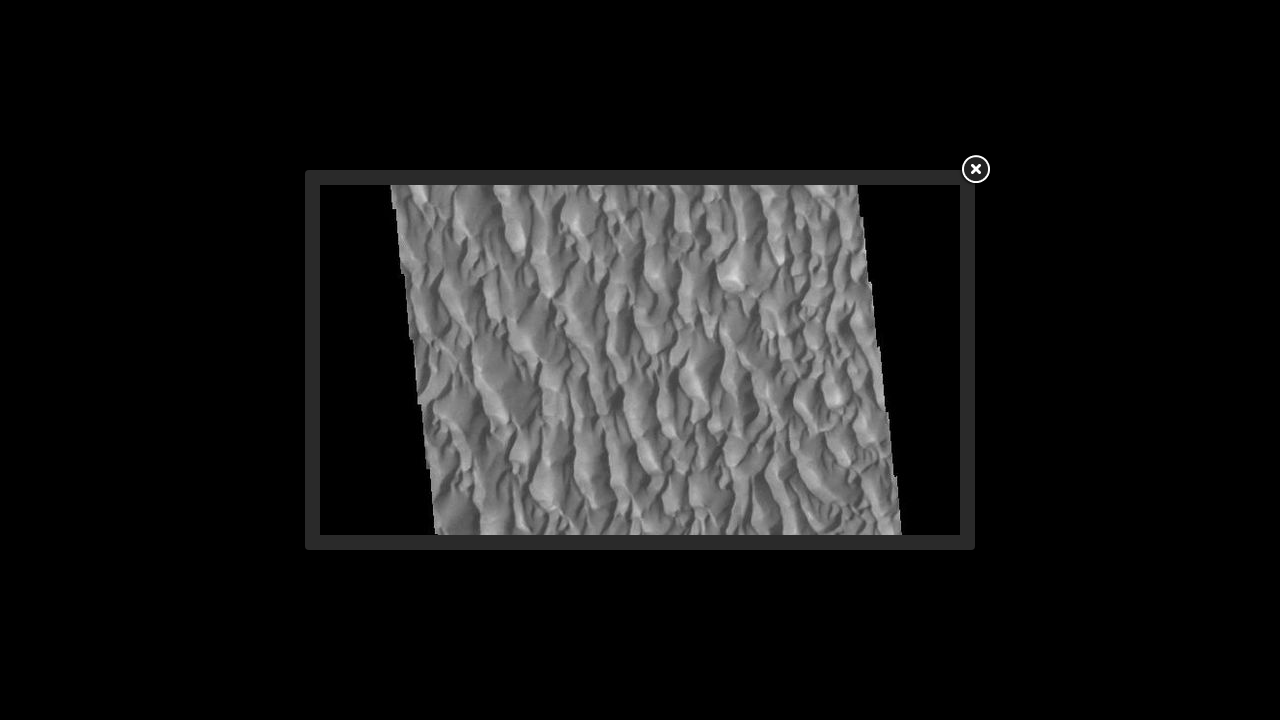

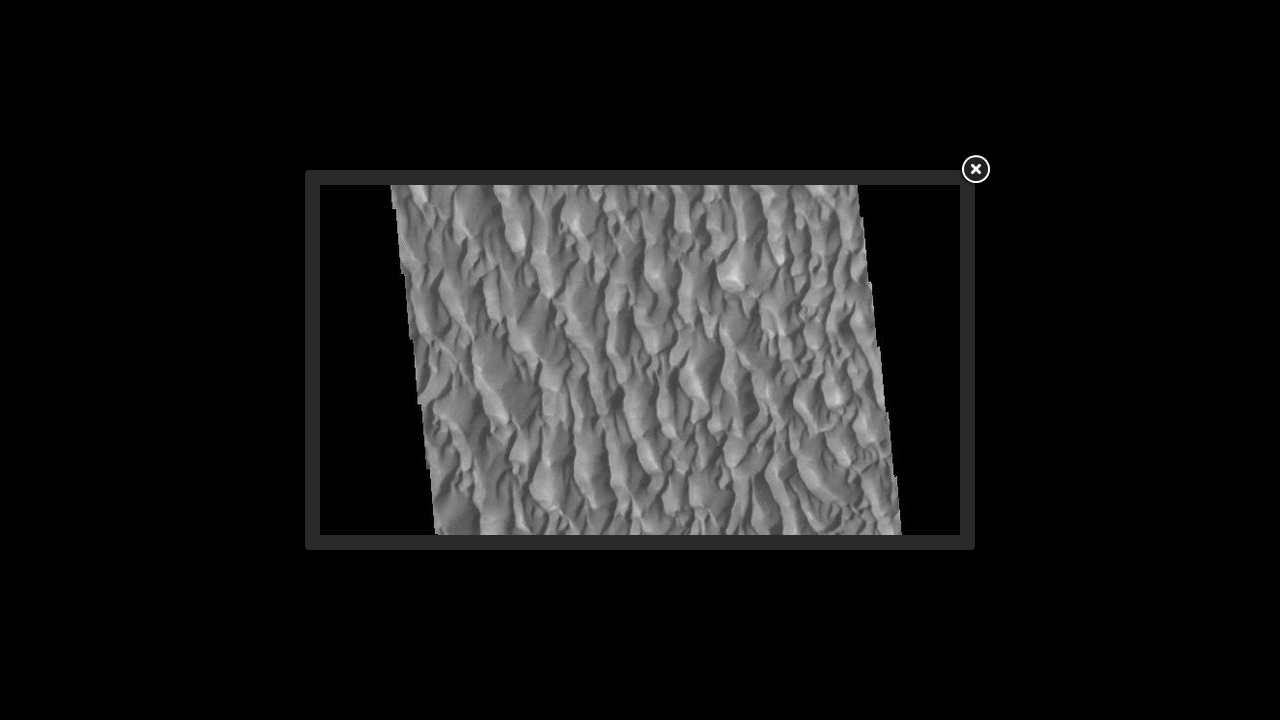